Tests clicking alert and confirm buttons and handling the resulting dialog boxes

Starting URL: https://antoniotrindade.com.br/treinoautomacao/elementsweb.html

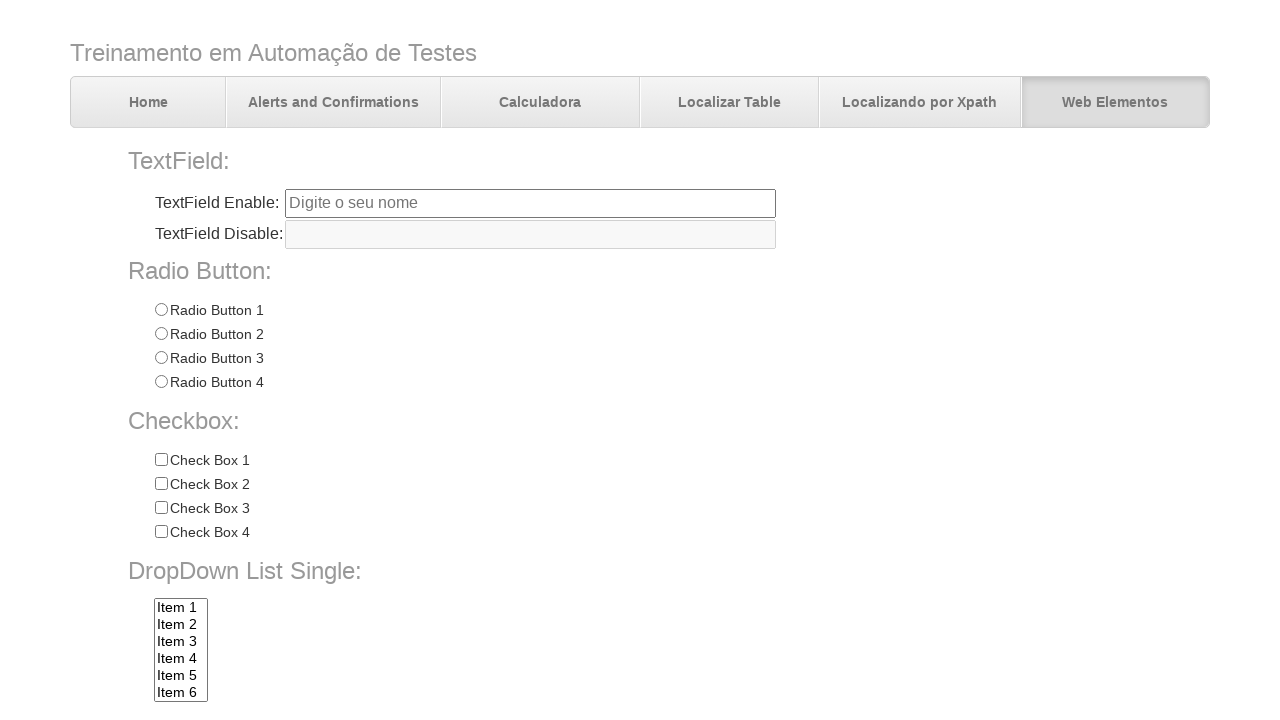

Set up dialog handler to accept alert with message 'Eu sou um alerta!'
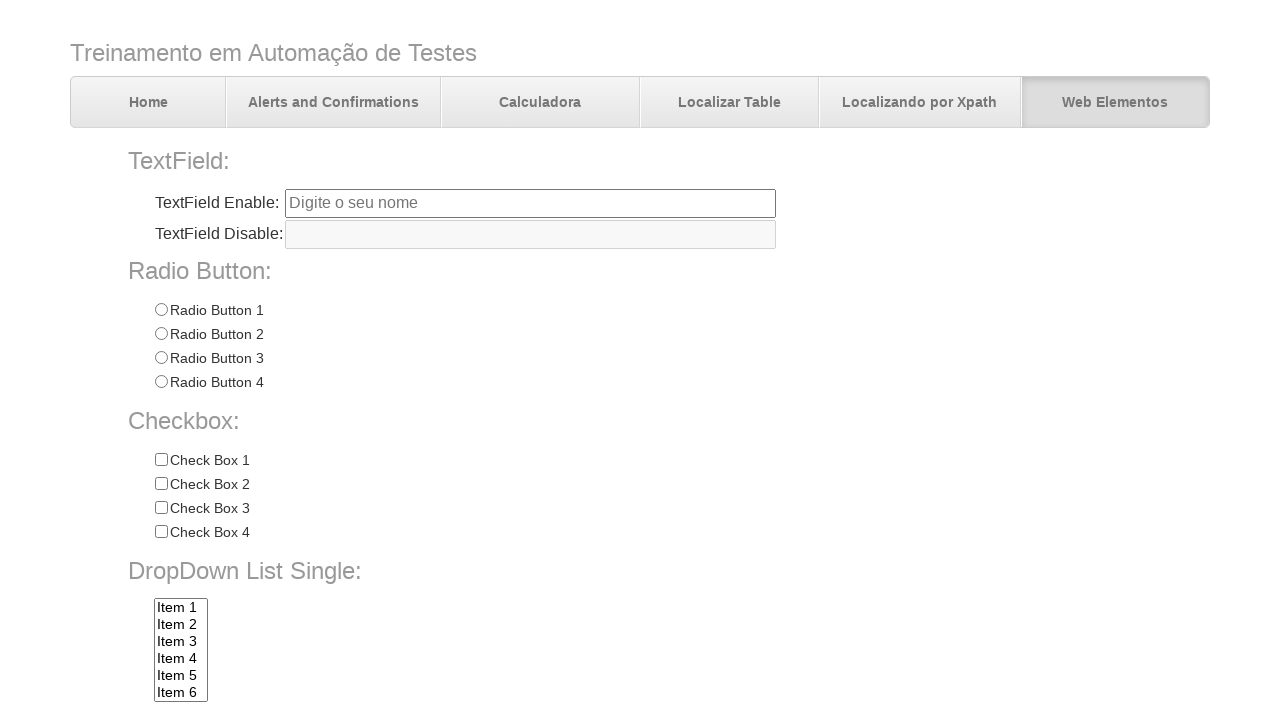

Clicked alert button and accepted the dialog at (366, 644) on input[name='alertbtn']
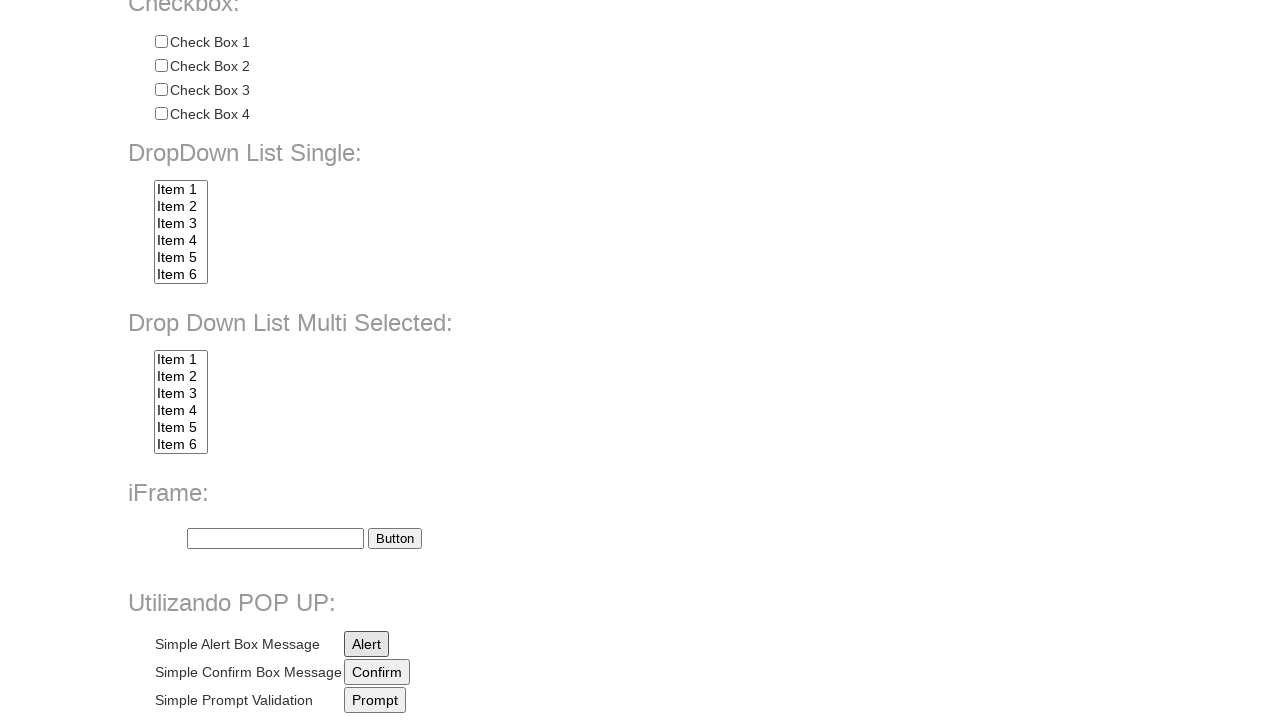

Set up dialog handler to dismiss confirm with message 'Pressione um botão!'
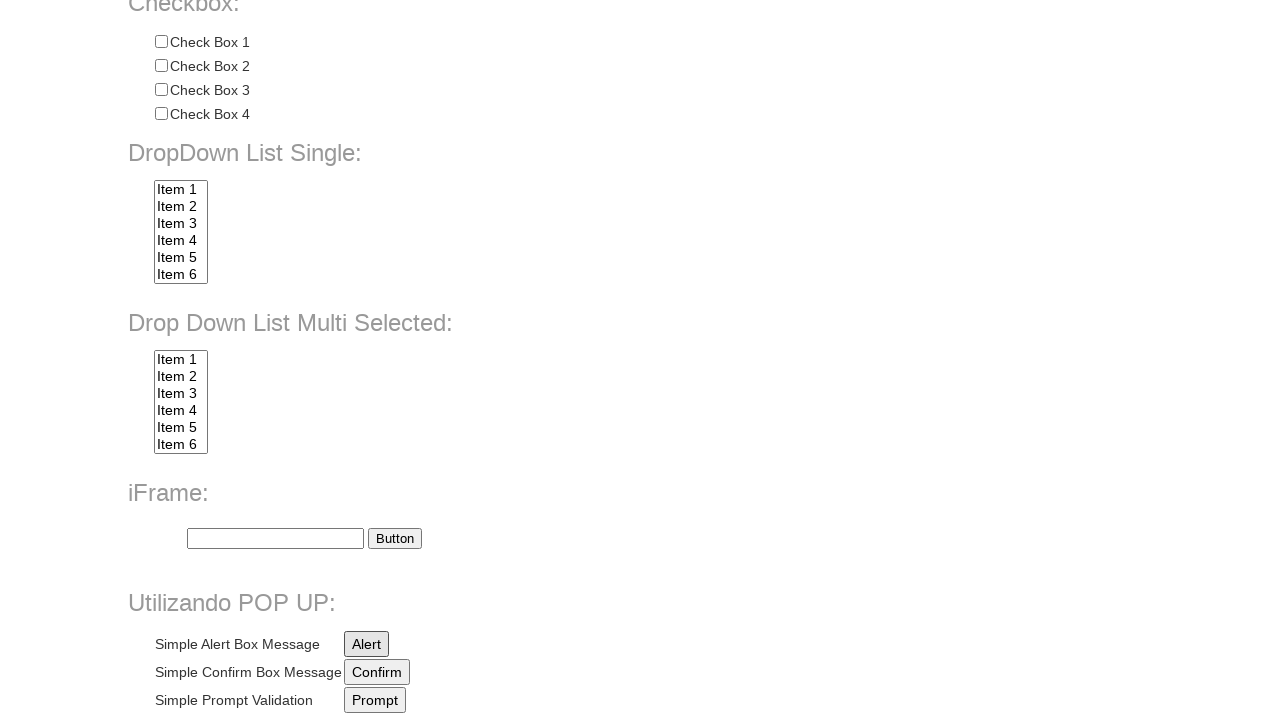

Clicked confirm button and dismissed the dialog at (377, 672) on input[name='confirmbtn']
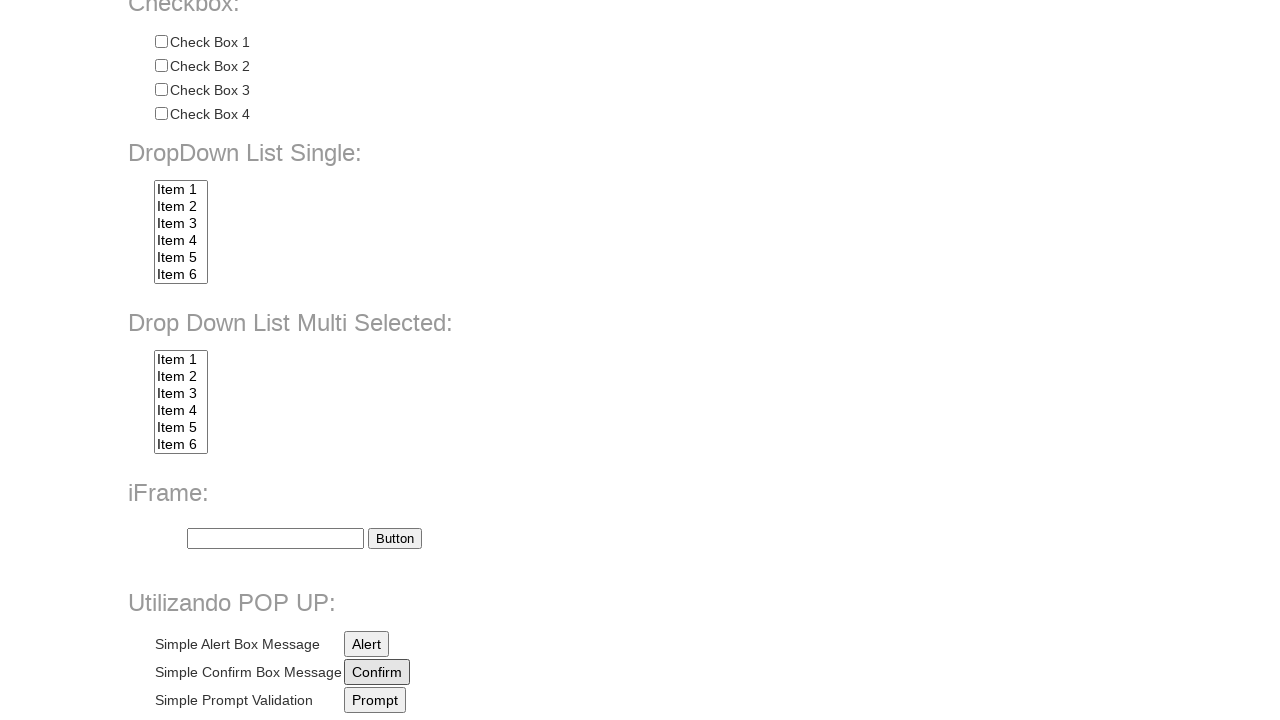

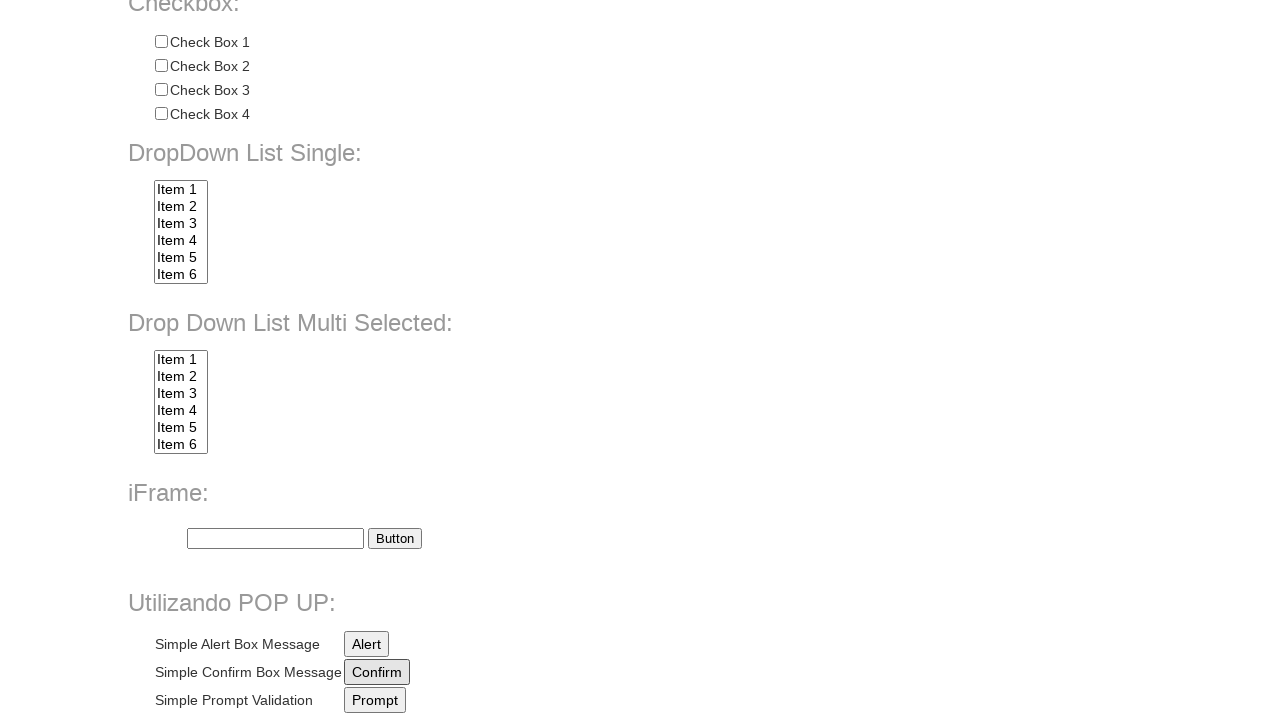